Tests that the complete all checkbox updates state when individual items are completed or cleared

Starting URL: https://demo.playwright.dev/todomvc

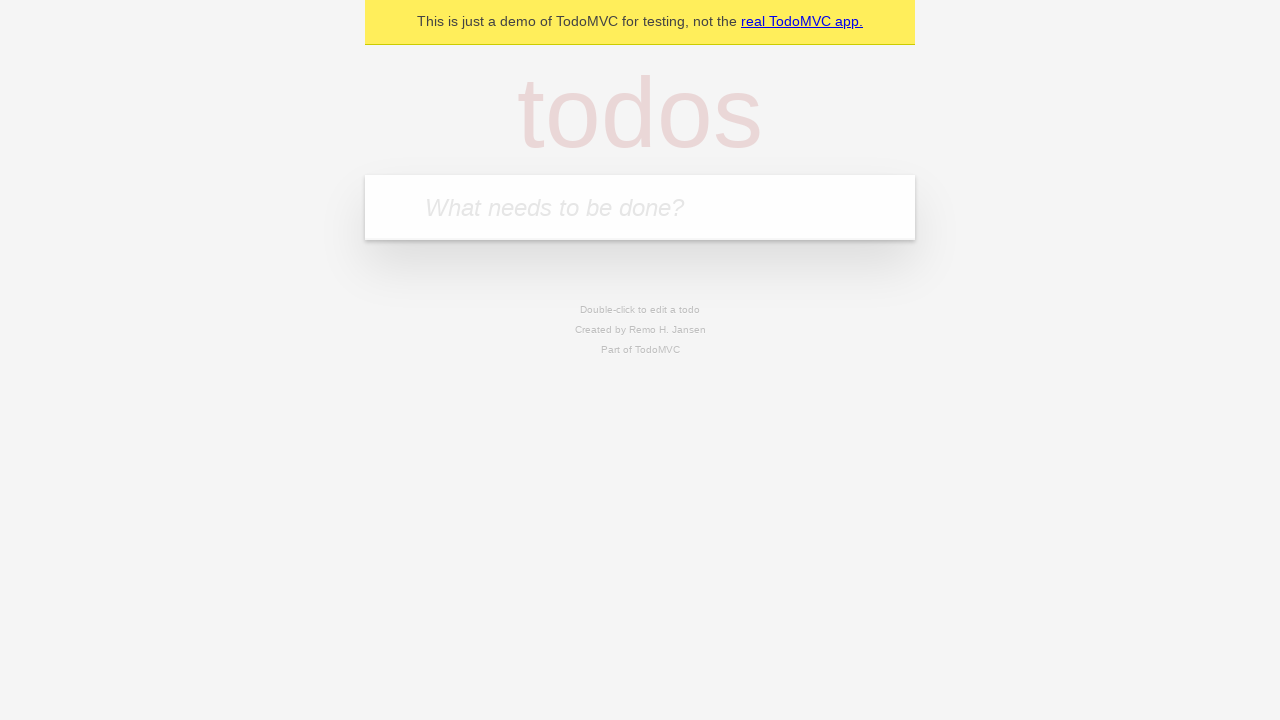

Filled todo input with 'buy some cheese' on internal:attr=[placeholder="What needs to be done?"i]
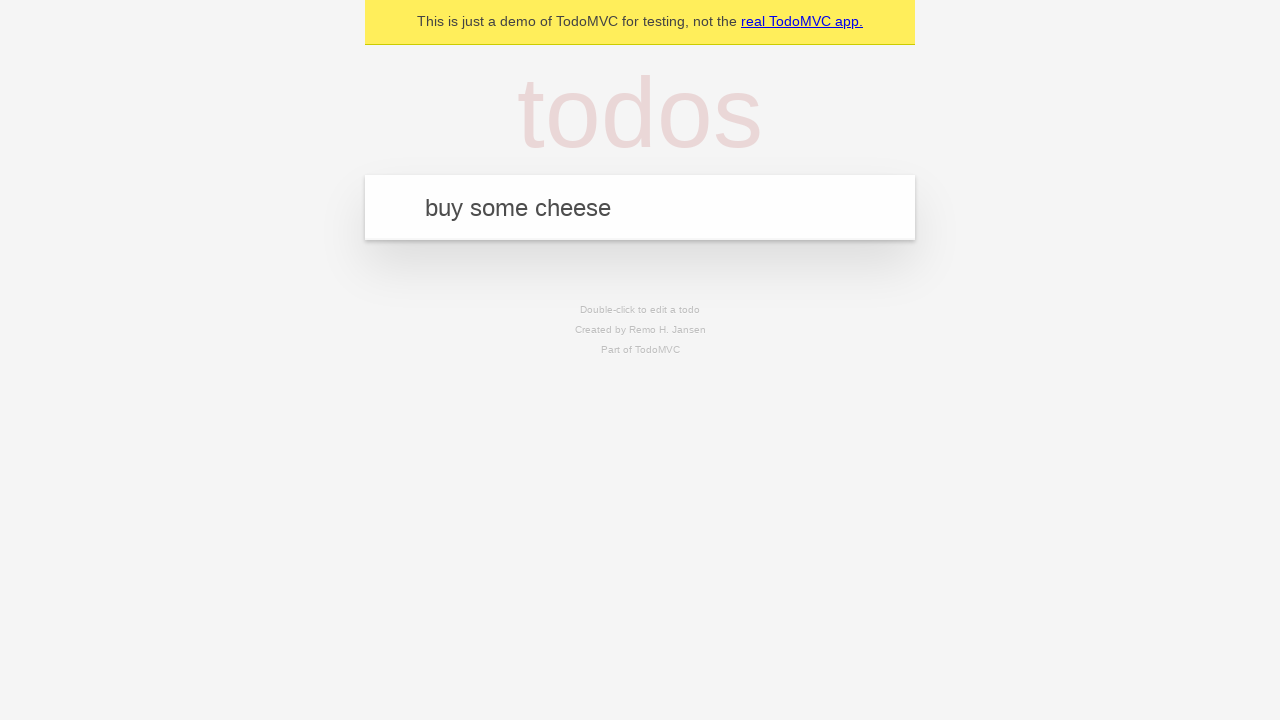

Pressed Enter to create first todo item on internal:attr=[placeholder="What needs to be done?"i]
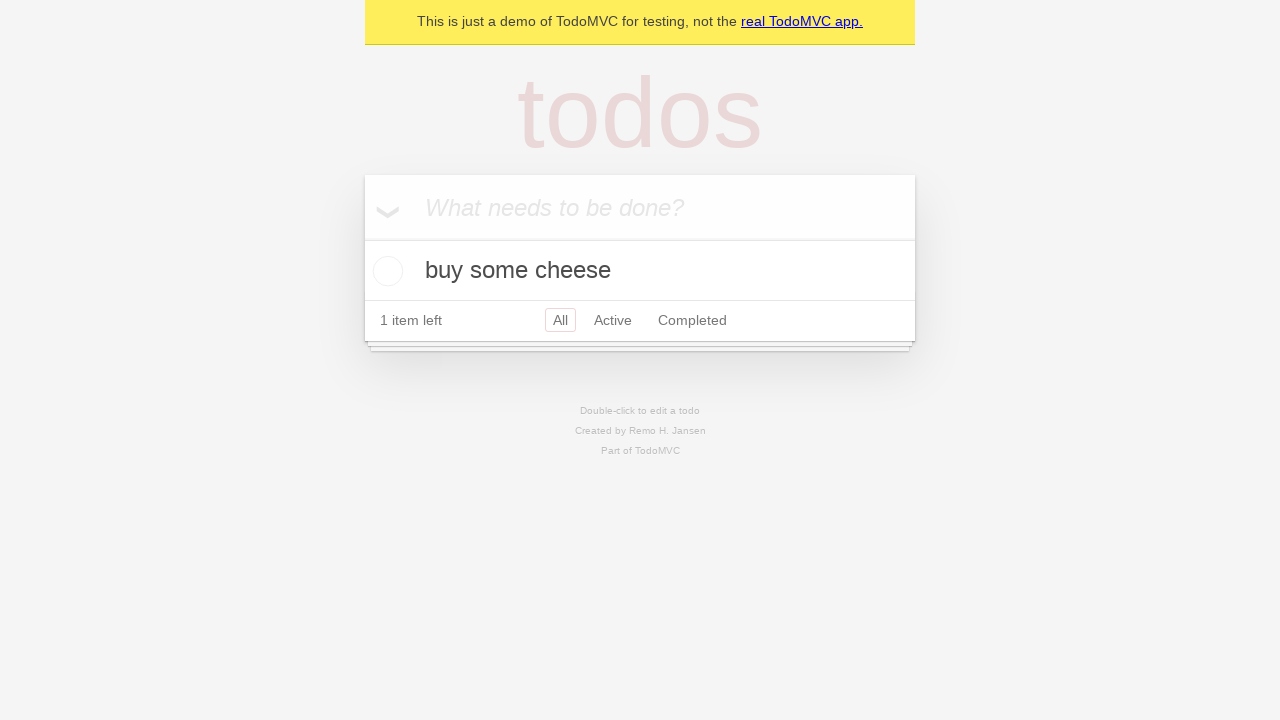

Filled todo input with 'feed the cat' on internal:attr=[placeholder="What needs to be done?"i]
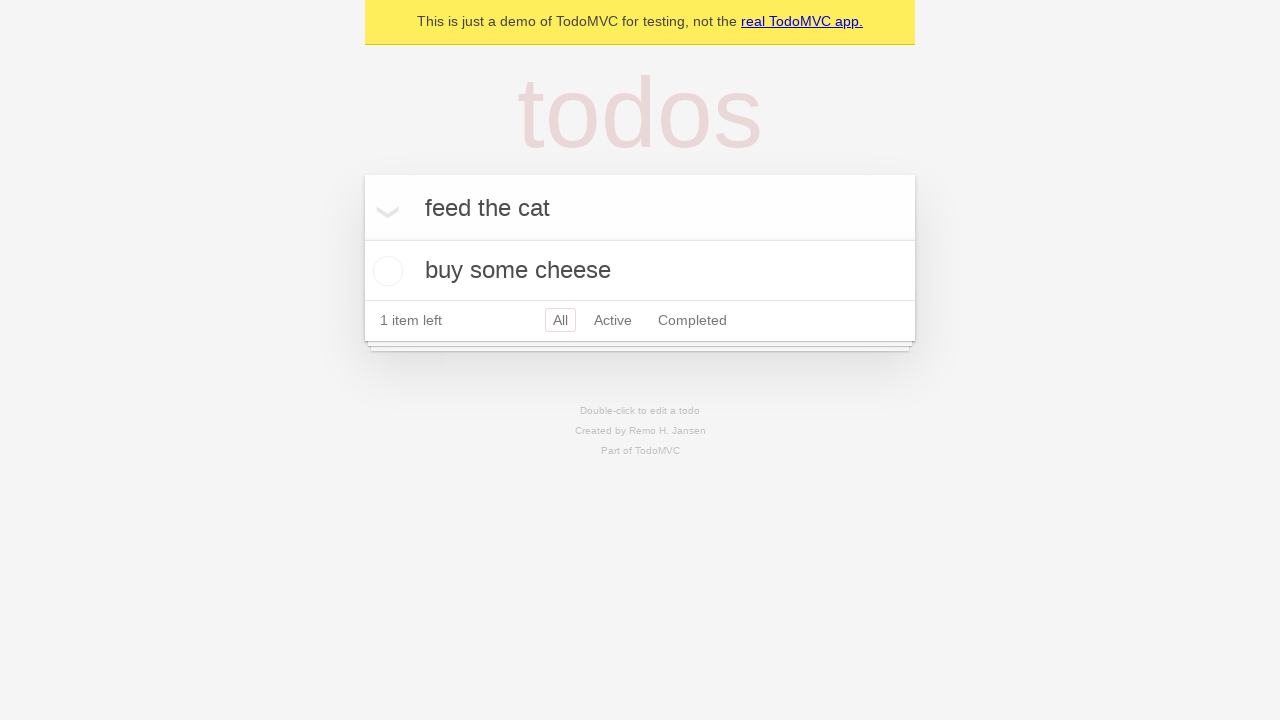

Pressed Enter to create second todo item on internal:attr=[placeholder="What needs to be done?"i]
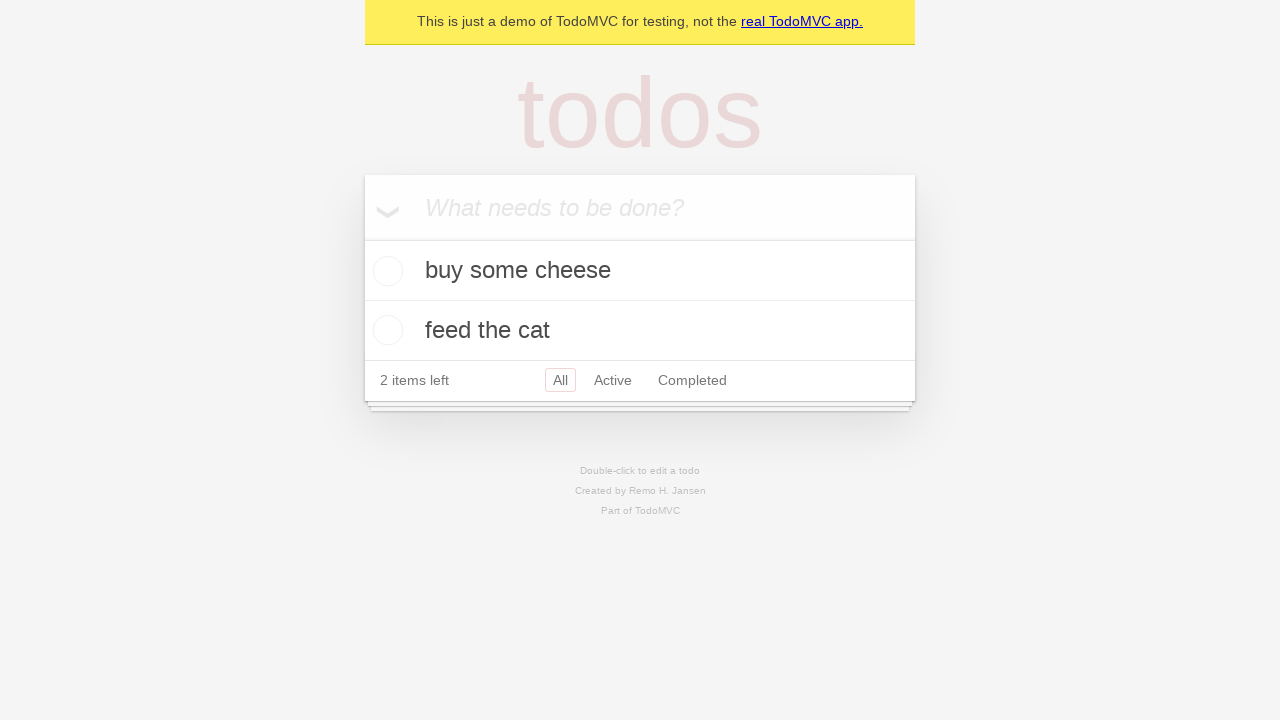

Filled todo input with 'book a doctors appointment' on internal:attr=[placeholder="What needs to be done?"i]
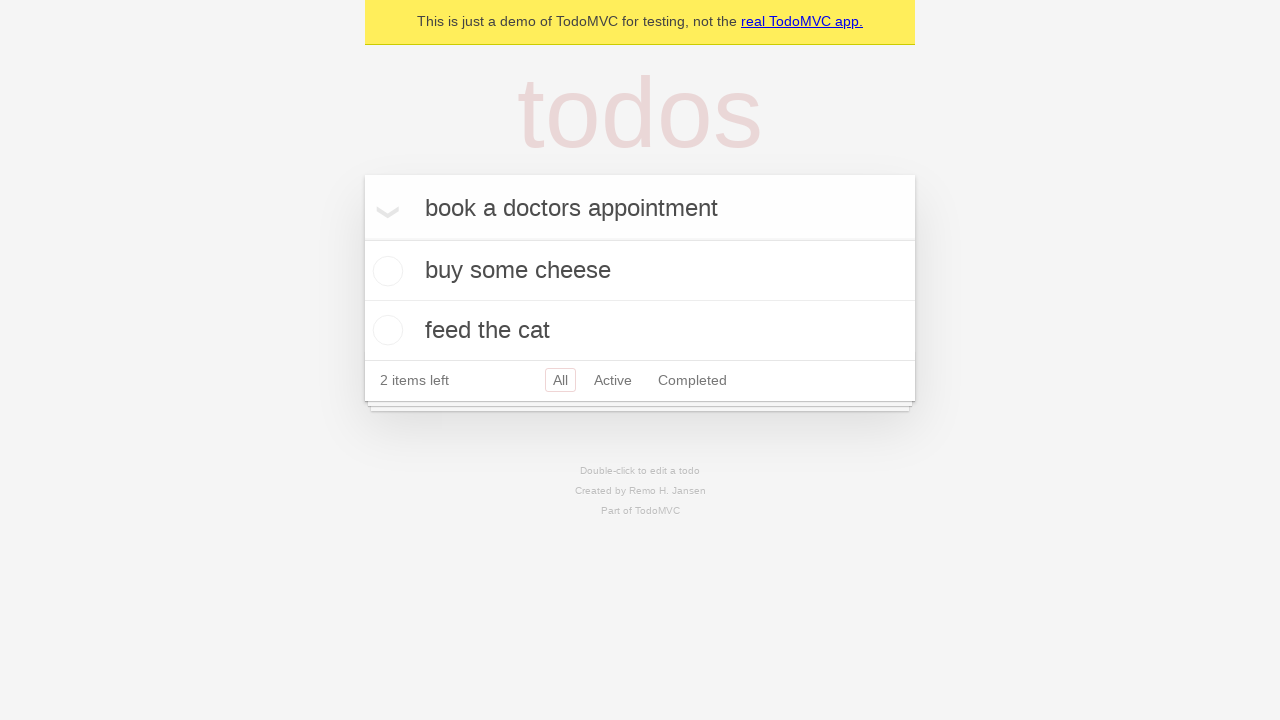

Pressed Enter to create third todo item on internal:attr=[placeholder="What needs to be done?"i]
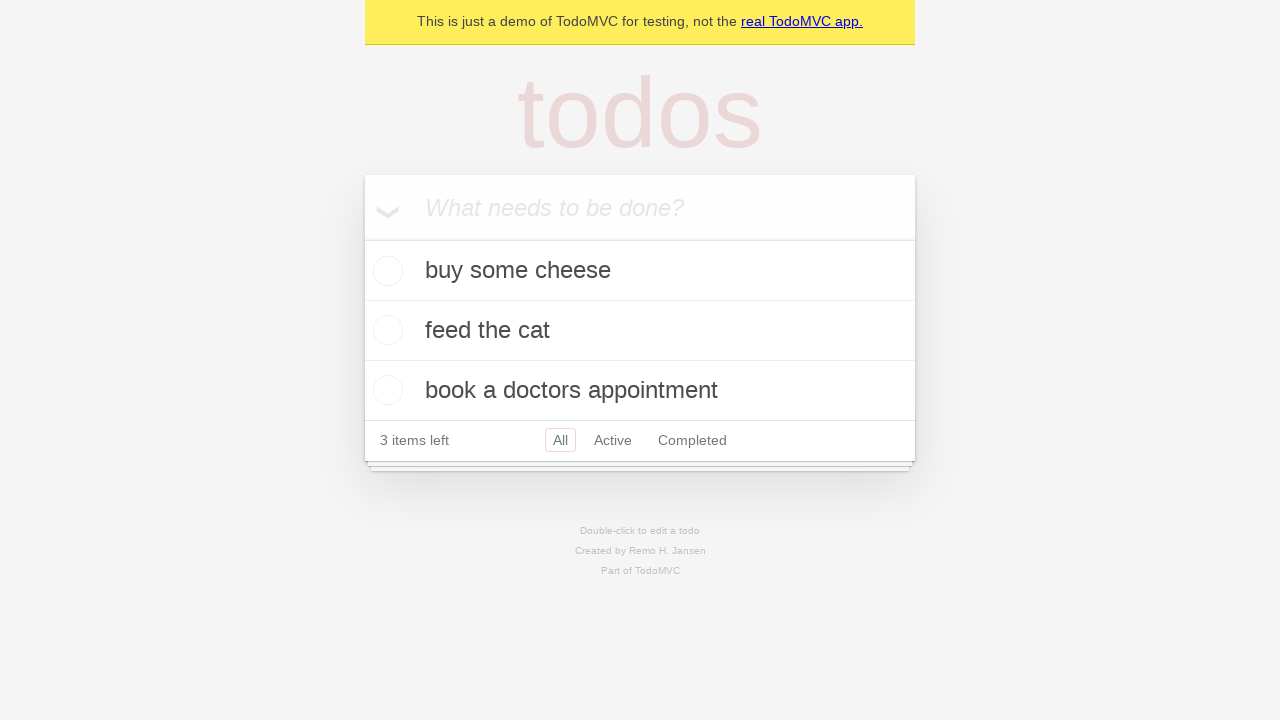

Checked the 'Mark all as complete' checkbox - all items should be marked complete at (362, 238) on internal:label="Mark all as complete"i
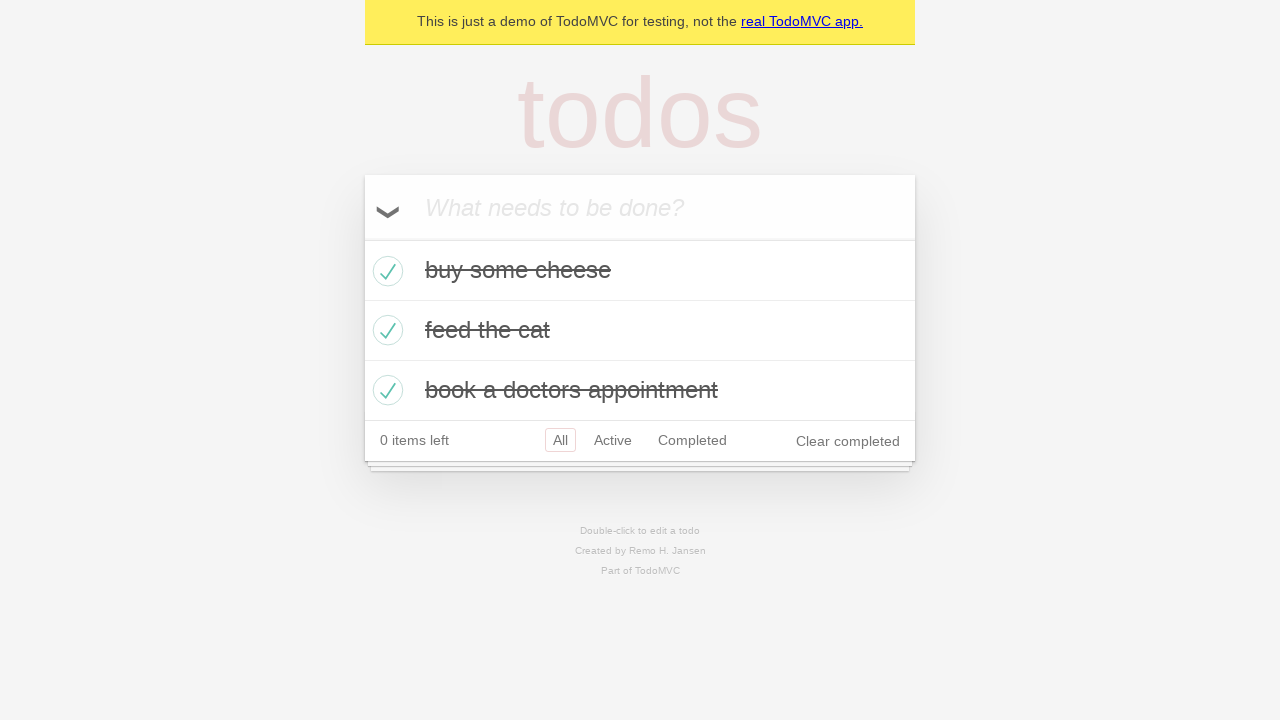

Unchecked the first todo item - 'complete all' checkbox should become unchecked at (385, 271) on internal:testid=[data-testid="todo-item"s] >> nth=0 >> internal:role=checkbox
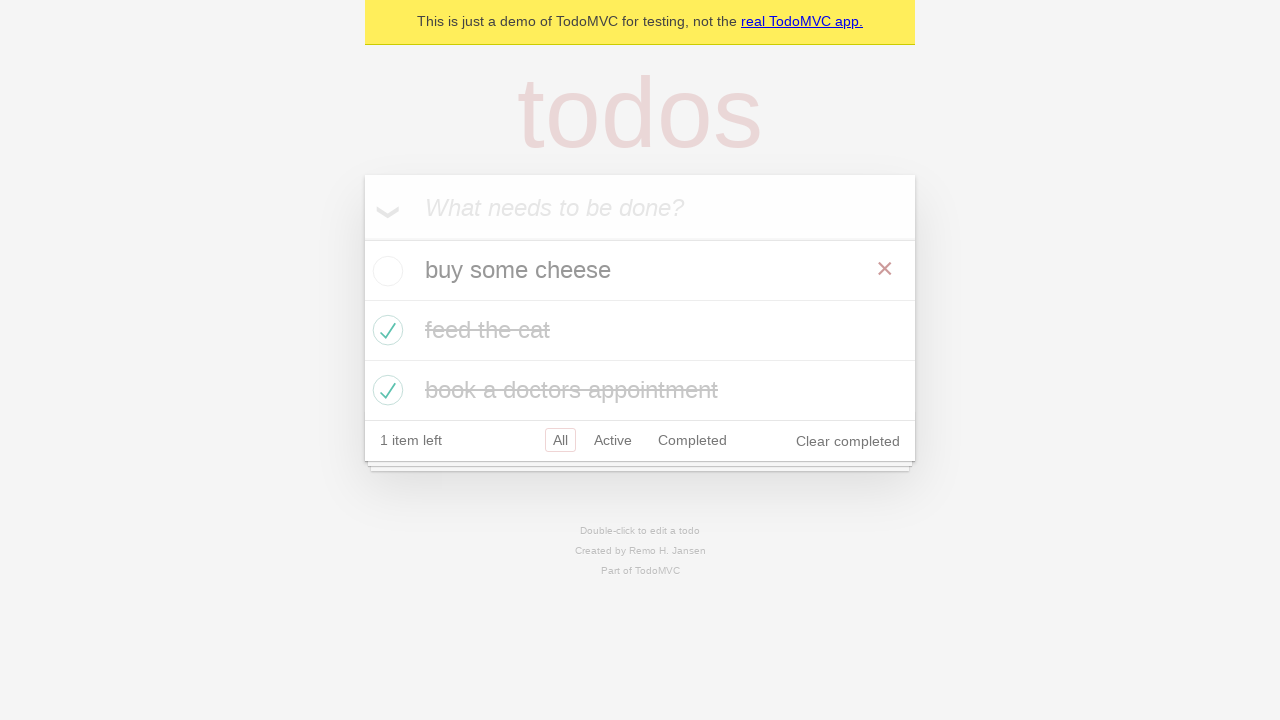

Checked the first todo item again - 'complete all' checkbox should become checked again at (385, 271) on internal:testid=[data-testid="todo-item"s] >> nth=0 >> internal:role=checkbox
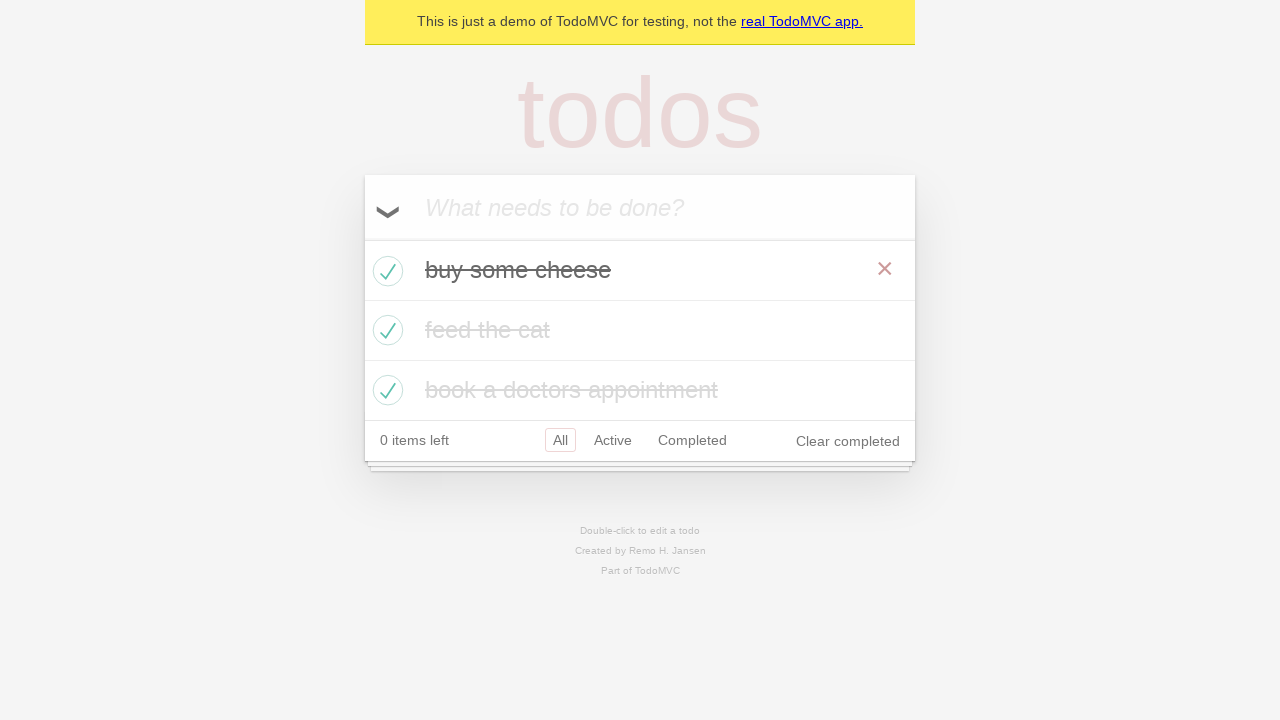

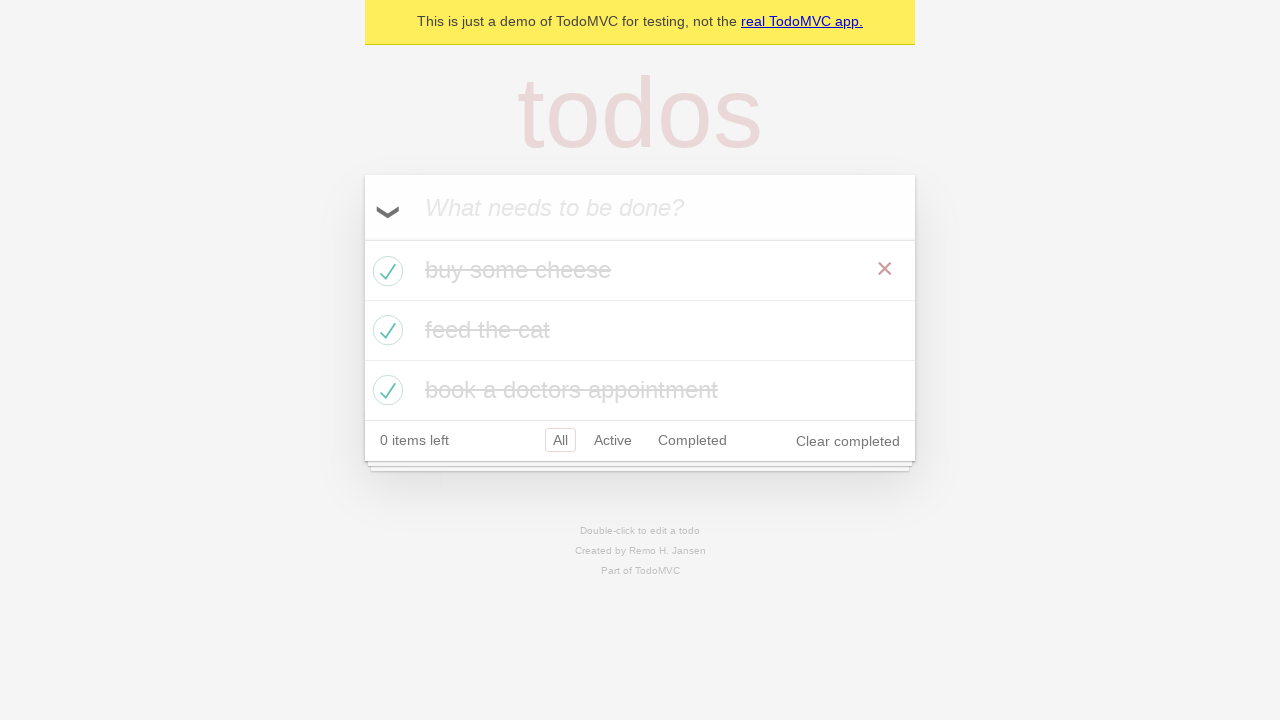